Tests double-click mouse action on a "Copy Text" button on a test automation practice page

Starting URL: https://testautomationpractice.blogspot.com/

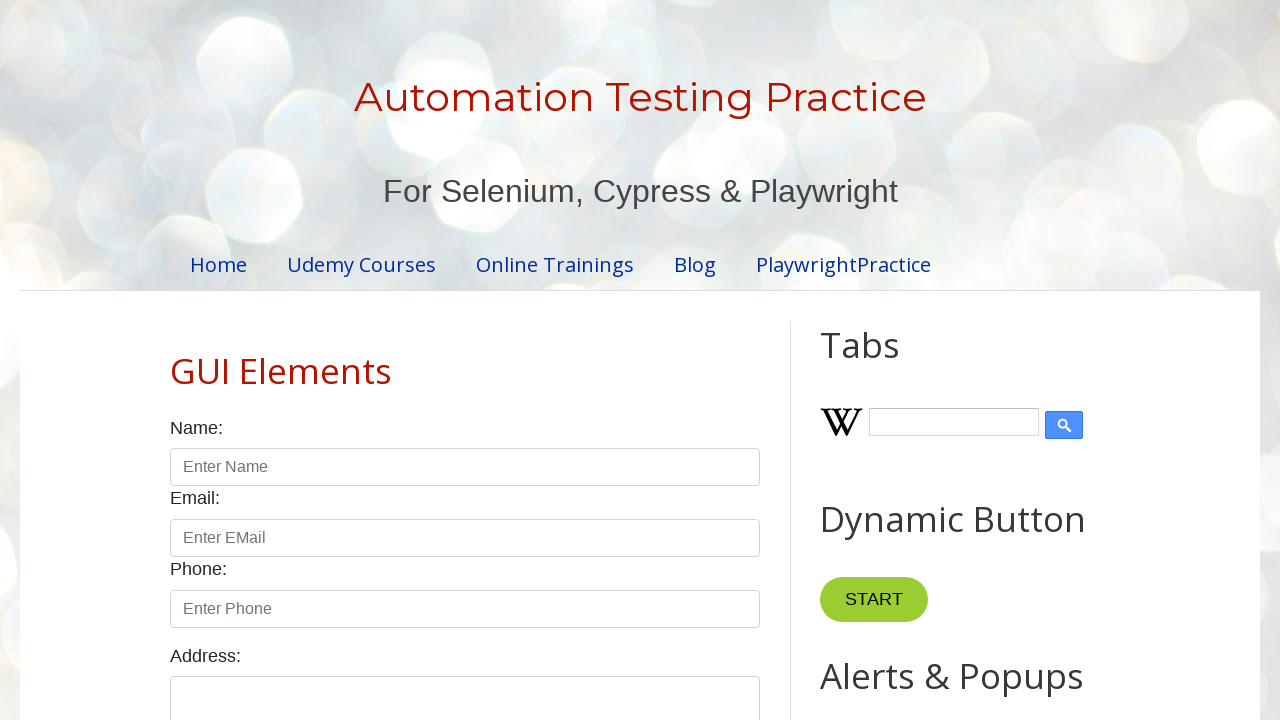

Navigated to test automation practice page
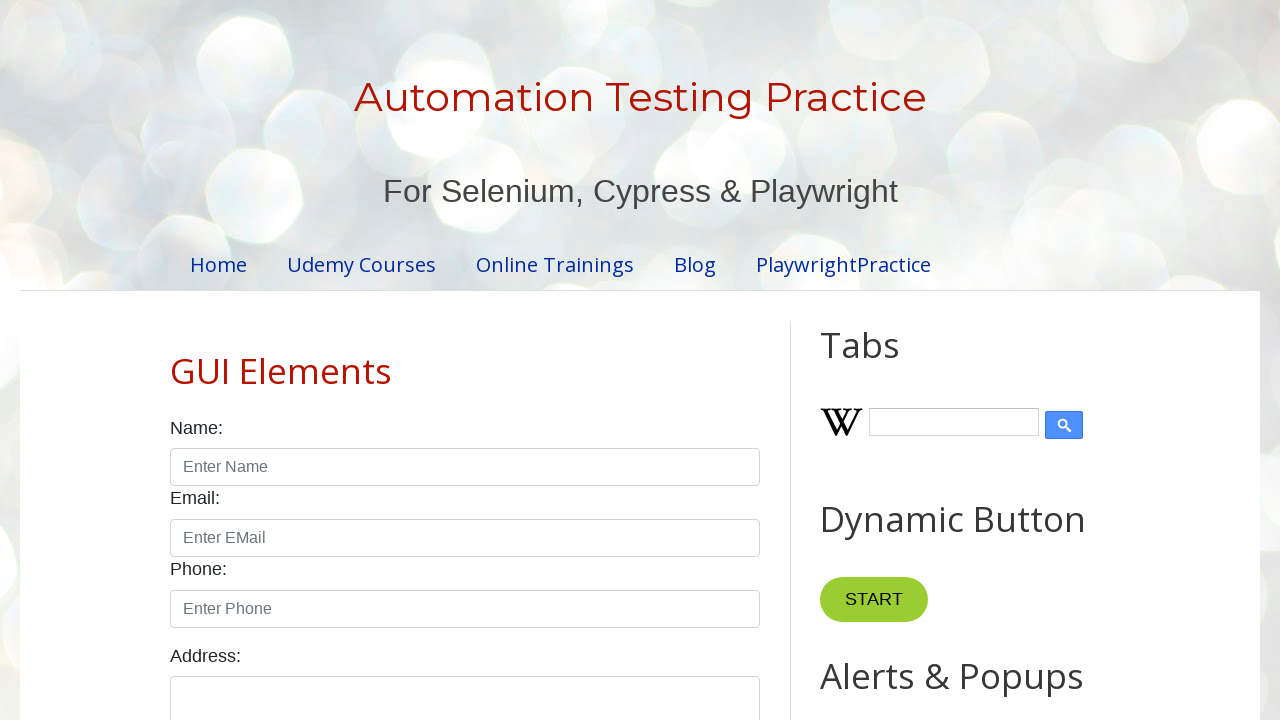

Double-clicked on the 'Copy Text' button at (885, 360) on xpath=//button[text()='Copy Text']
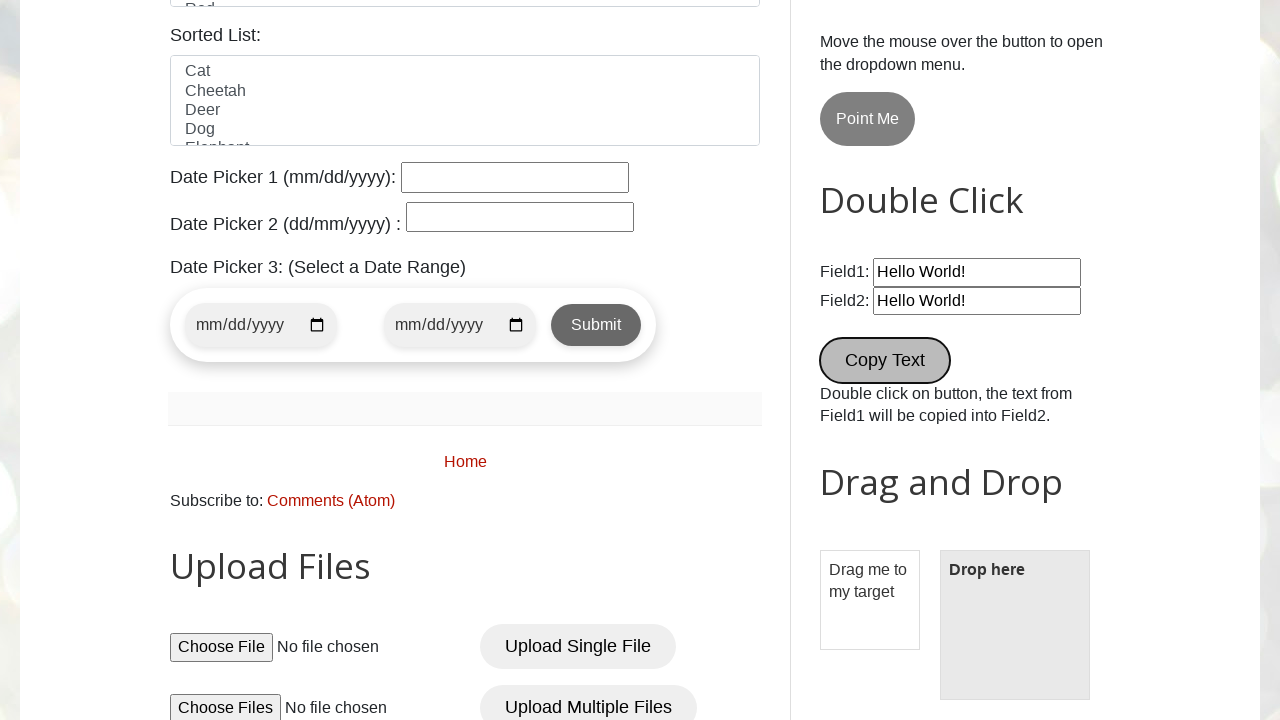

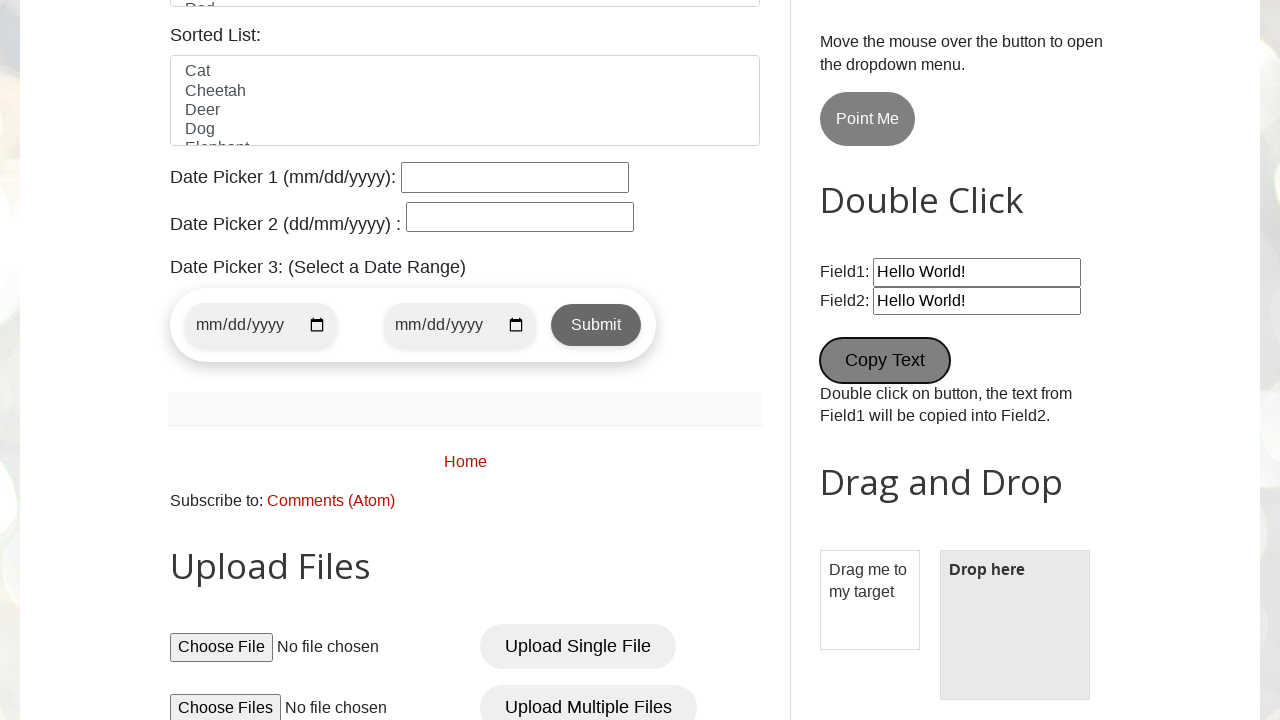